Tests that the complete all checkbox updates state when individual items are completed or cleared

Starting URL: https://demo.playwright.dev/todomvc

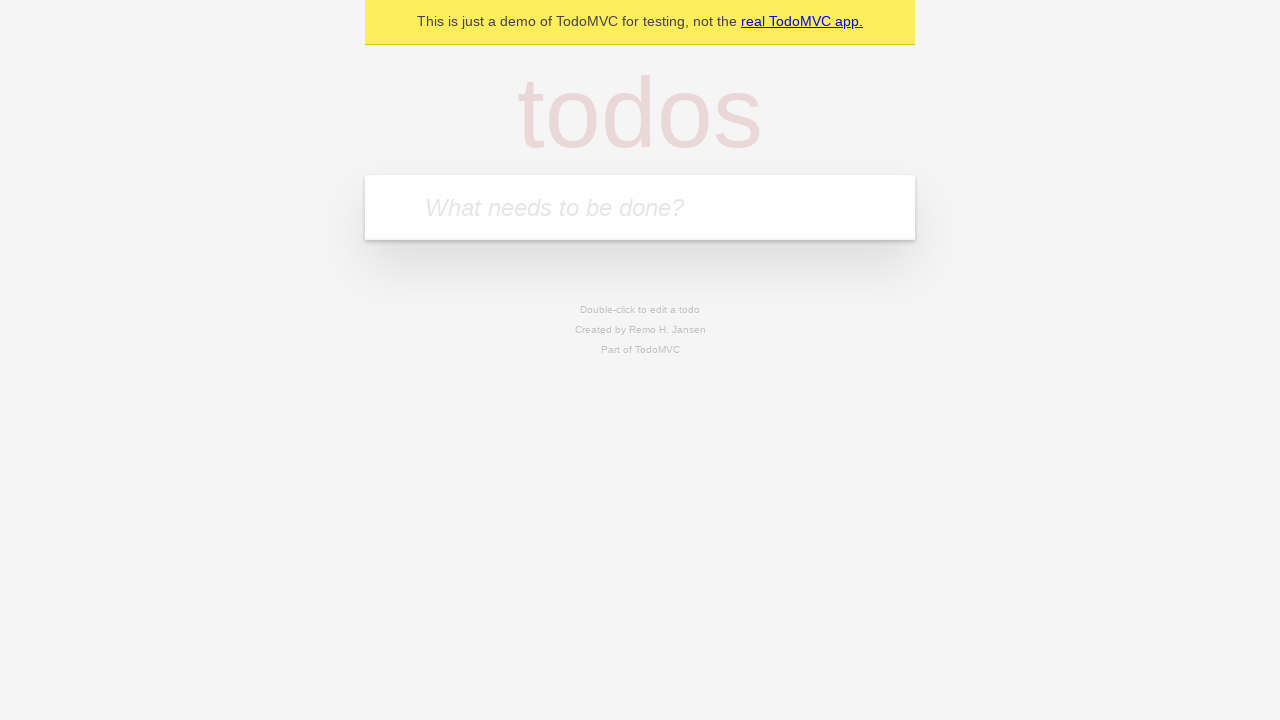

Filled todo input with 'buy some cheese' on internal:attr=[placeholder="What needs to be done?"i]
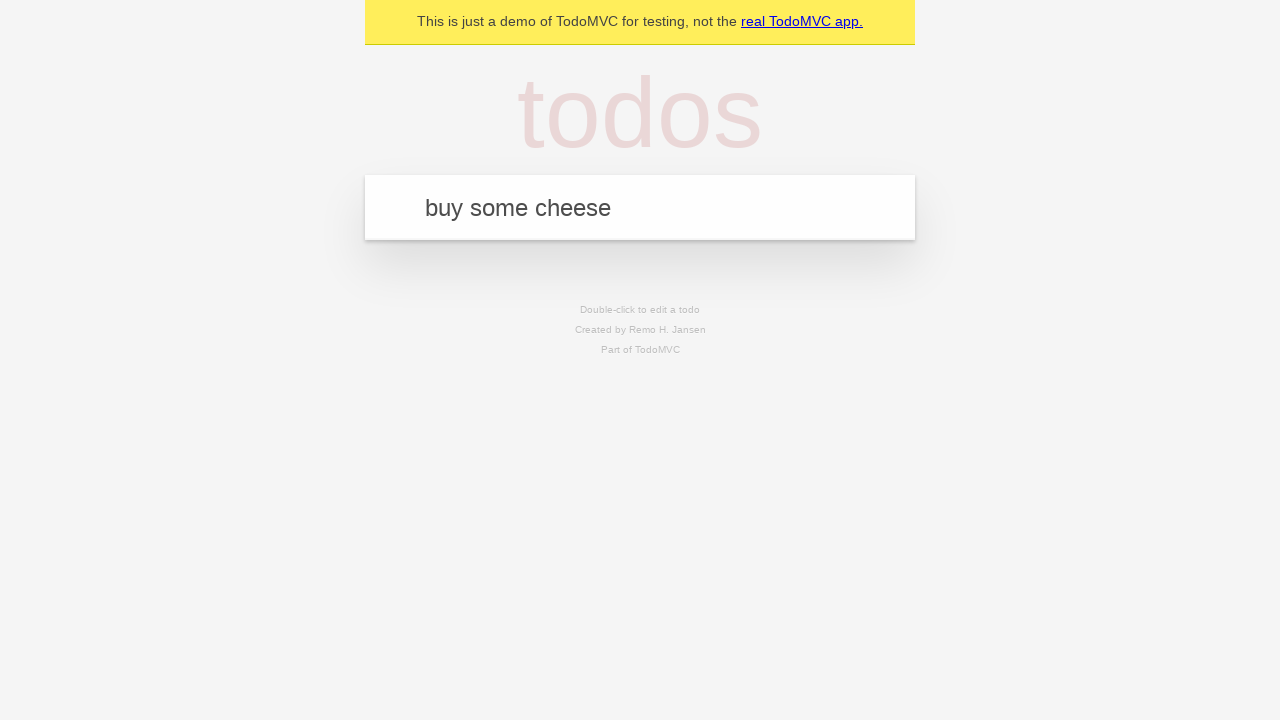

Pressed Enter to create todo 'buy some cheese' on internal:attr=[placeholder="What needs to be done?"i]
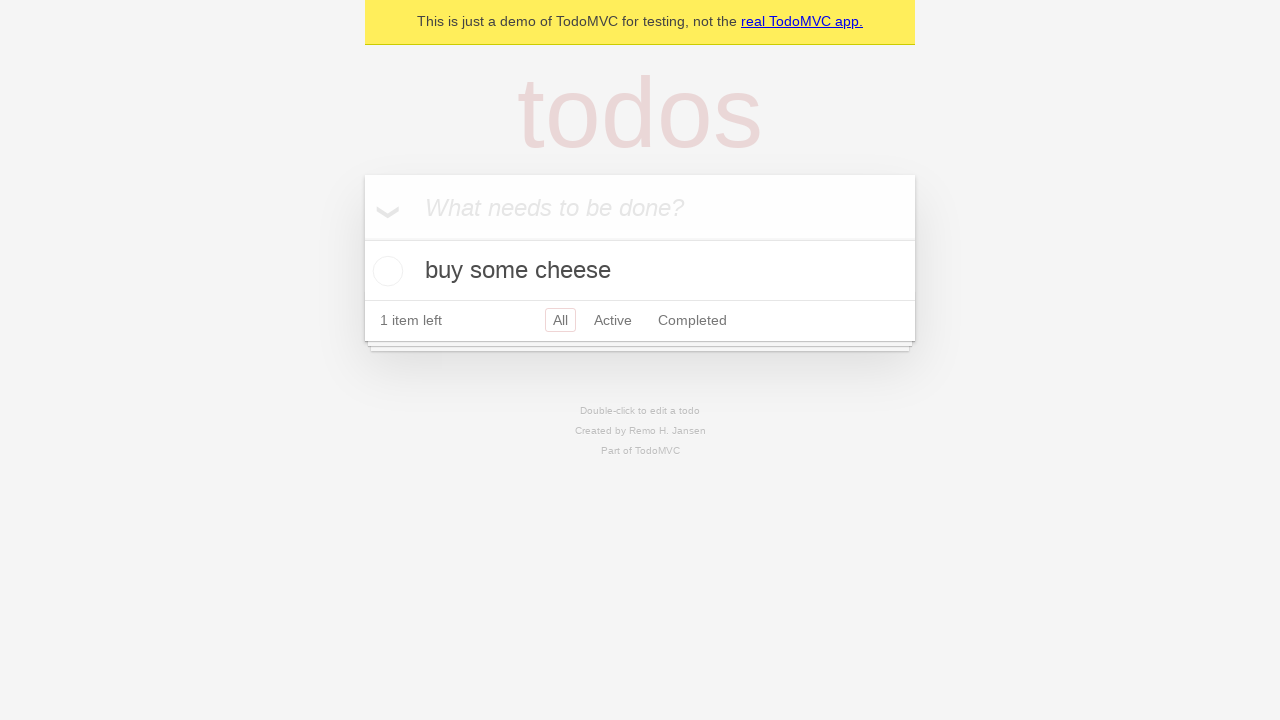

Filled todo input with 'feed the cat' on internal:attr=[placeholder="What needs to be done?"i]
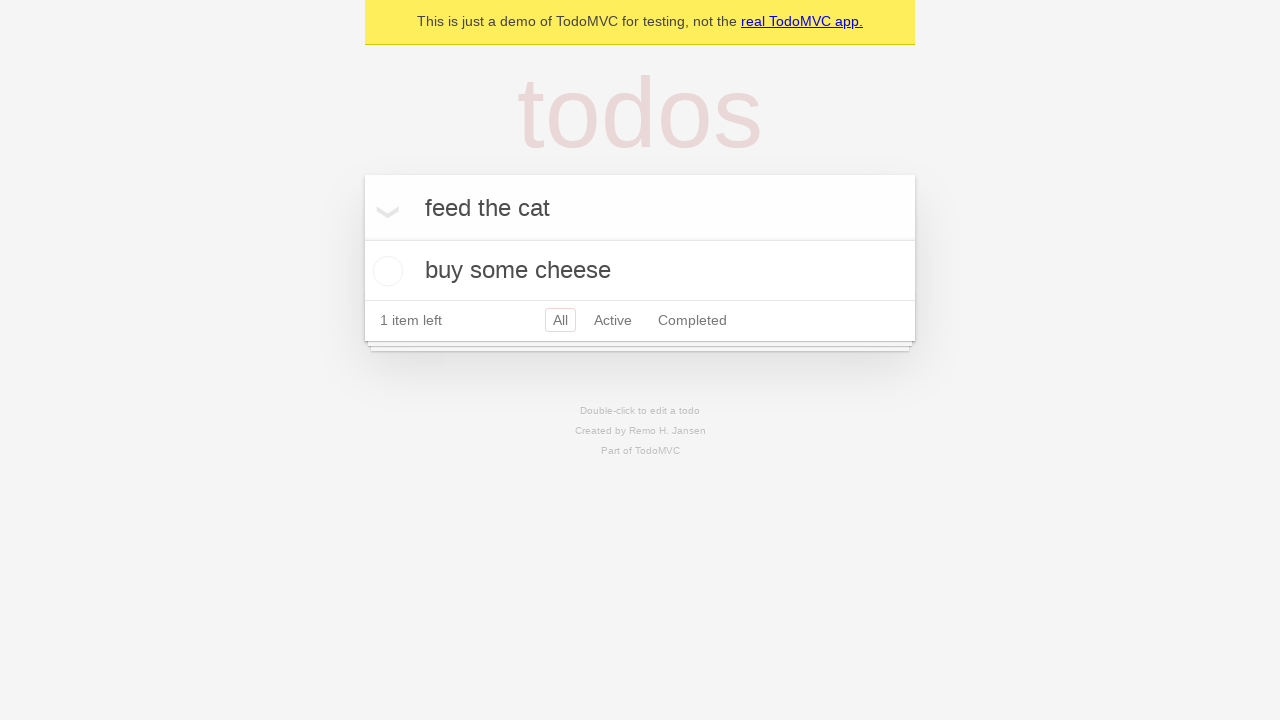

Pressed Enter to create todo 'feed the cat' on internal:attr=[placeholder="What needs to be done?"i]
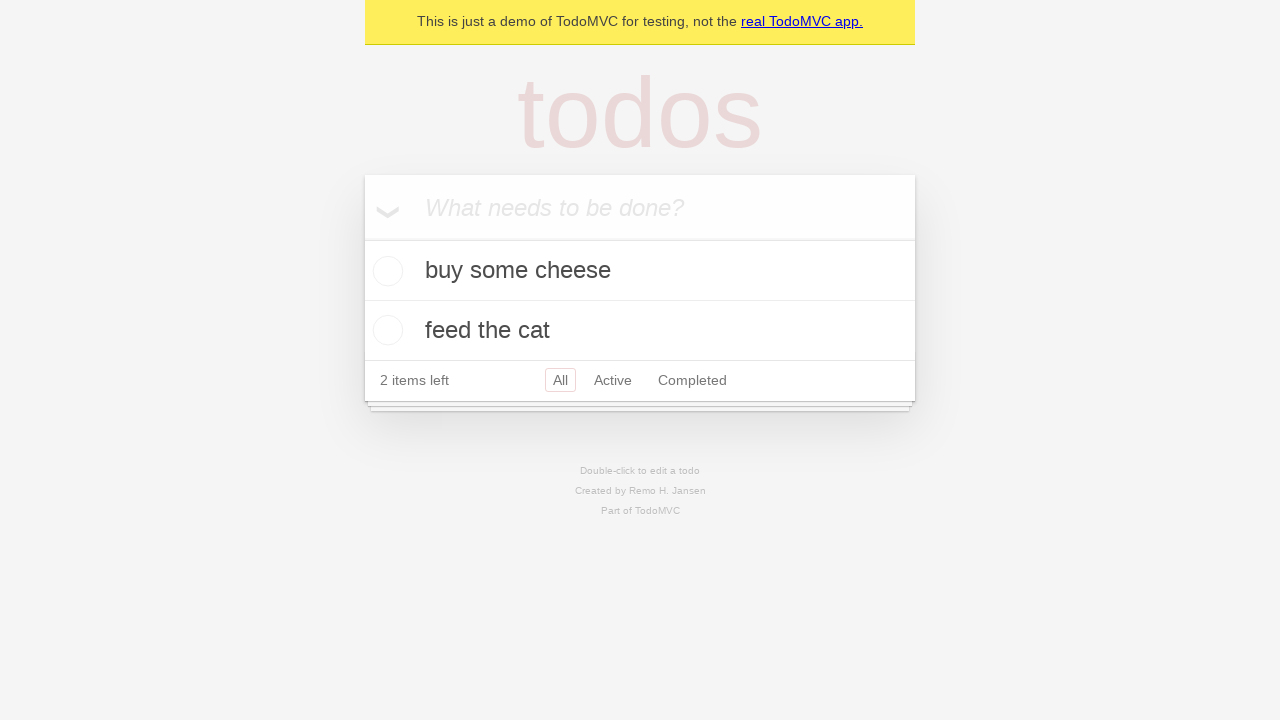

Filled todo input with 'book a doctors appointment' on internal:attr=[placeholder="What needs to be done?"i]
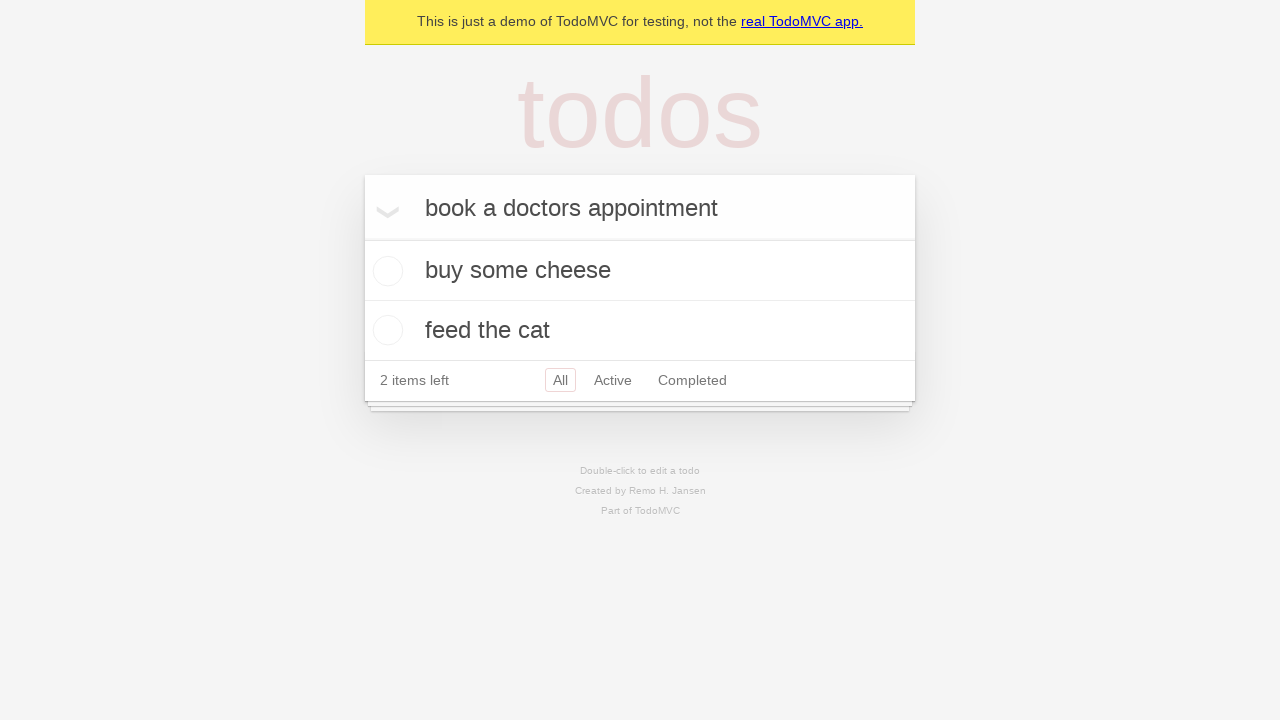

Pressed Enter to create todo 'book a doctors appointment' on internal:attr=[placeholder="What needs to be done?"i]
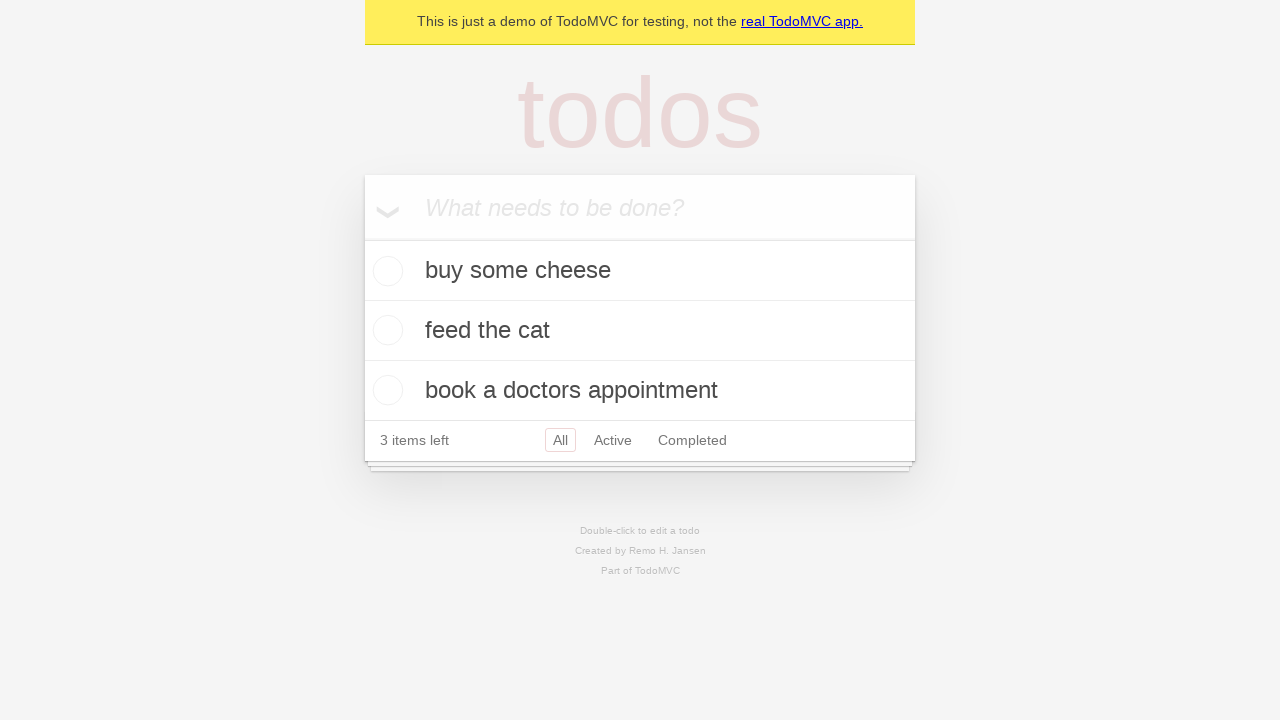

Checked 'Mark all as complete' checkbox at (362, 238) on internal:label="Mark all as complete"i
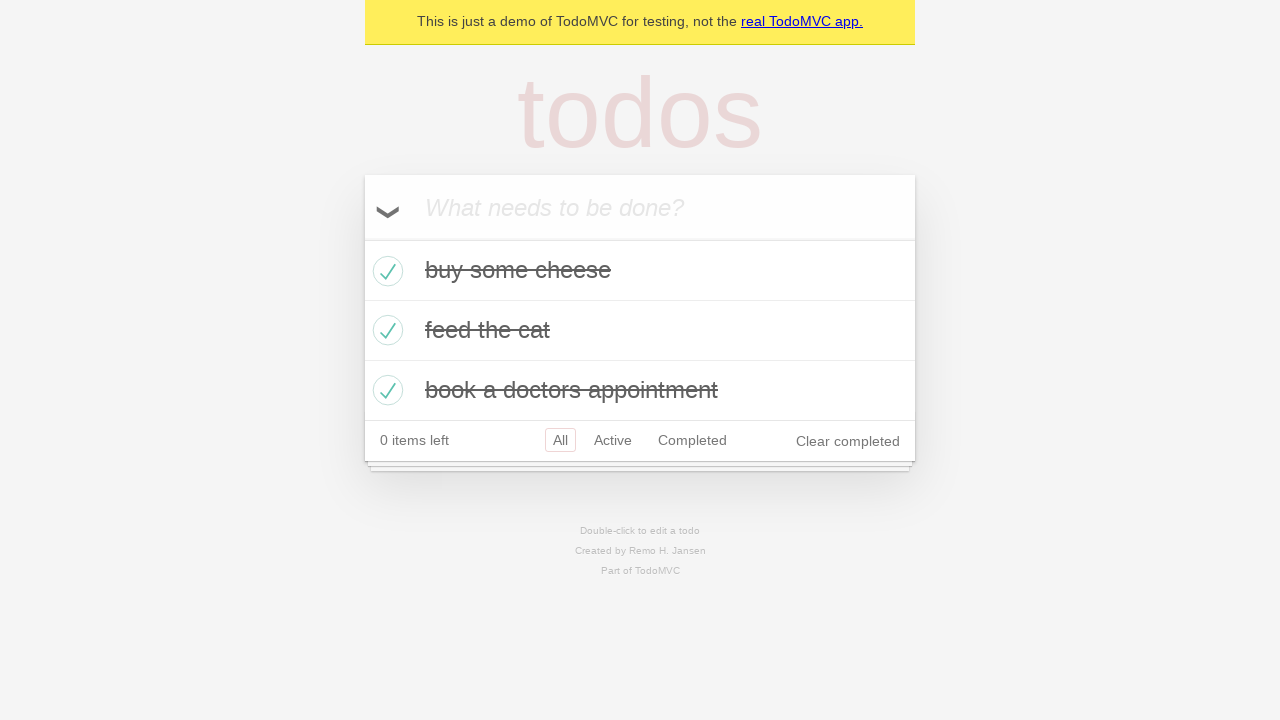

Unchecked first todo item at (385, 271) on internal:testid=[data-testid="todo-item"s] >> nth=0 >> internal:role=checkbox
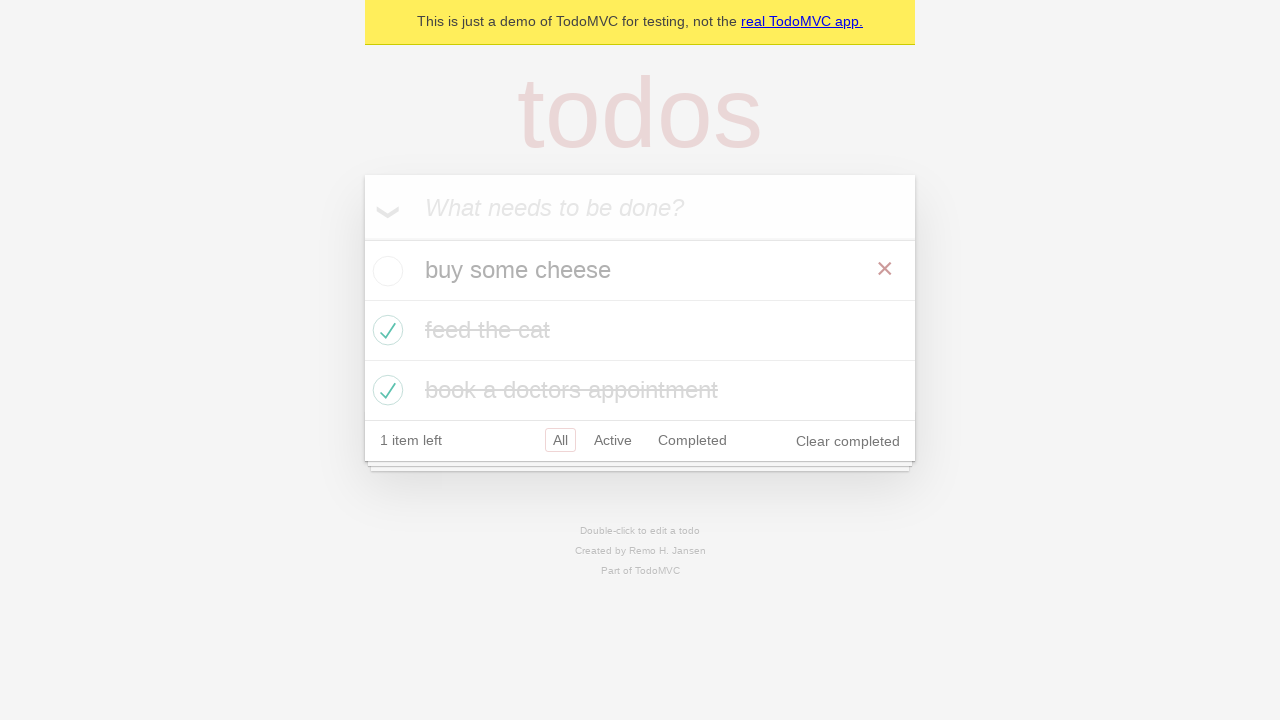

Re-checked first todo item at (385, 271) on internal:testid=[data-testid="todo-item"s] >> nth=0 >> internal:role=checkbox
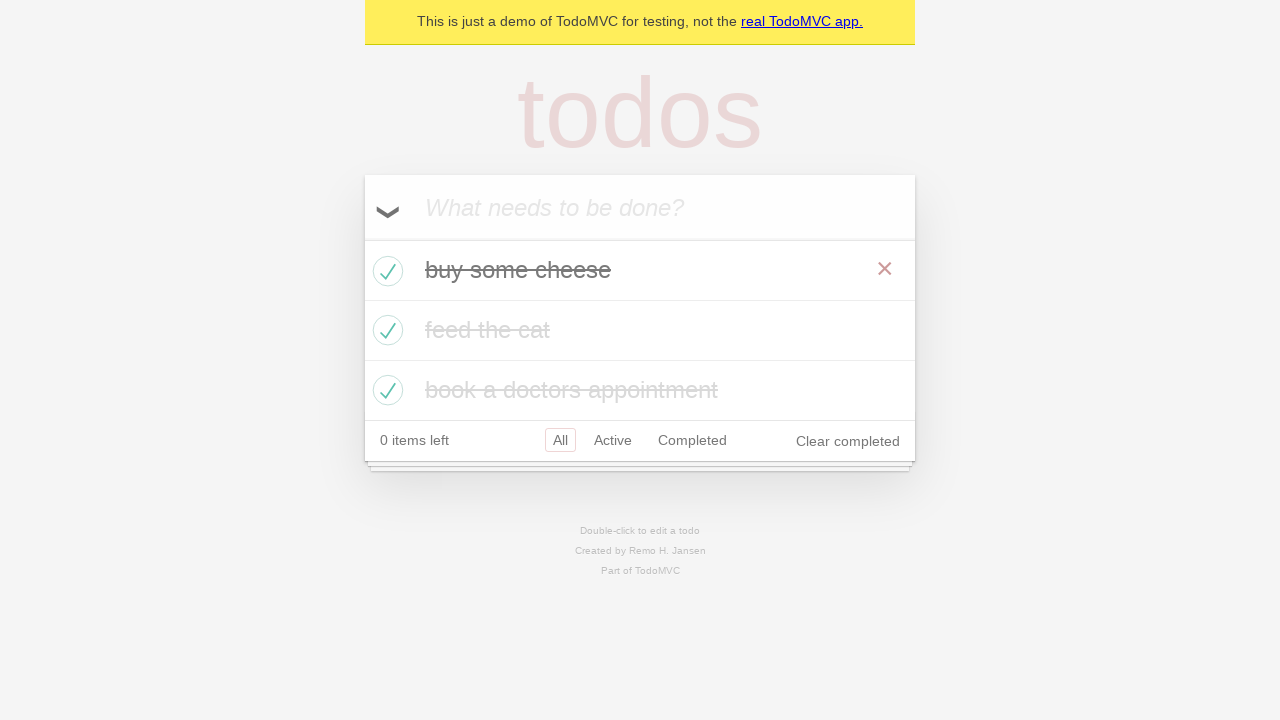

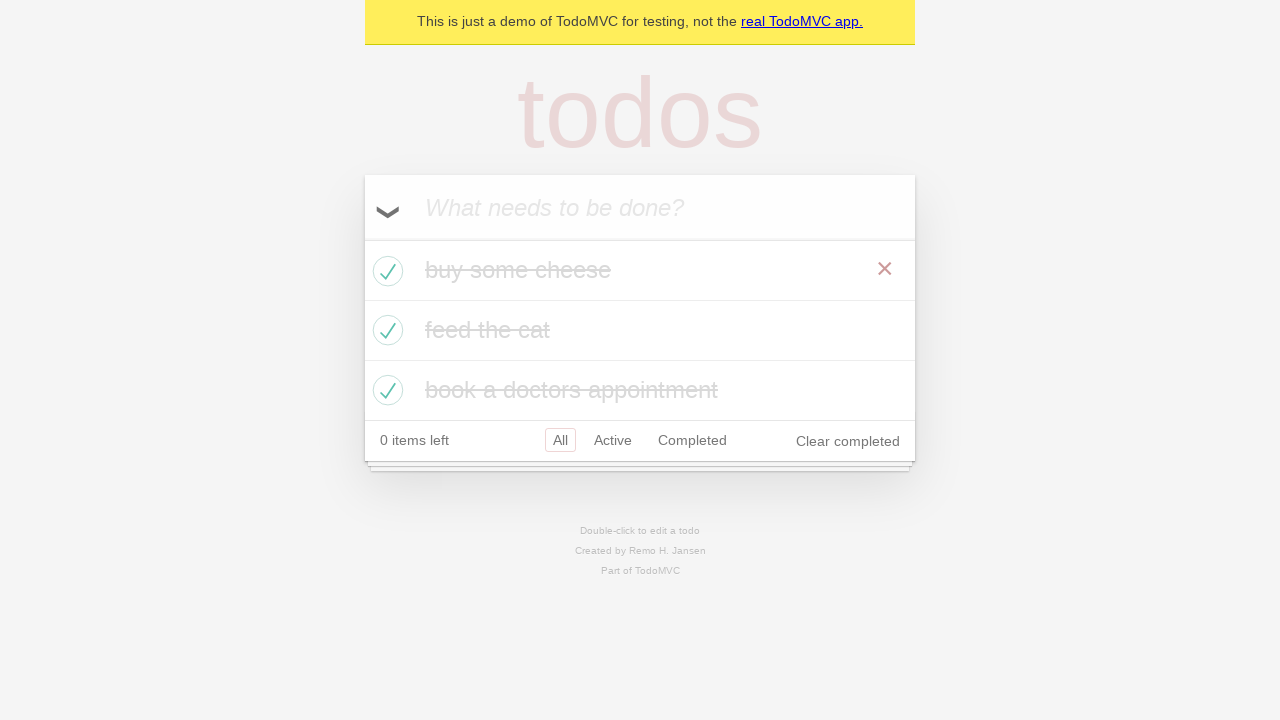